Tests hover functionality on product images to reveal product details and pricing information

Starting URL: https://demos.telerik.com/kendo-ui/fx/expand

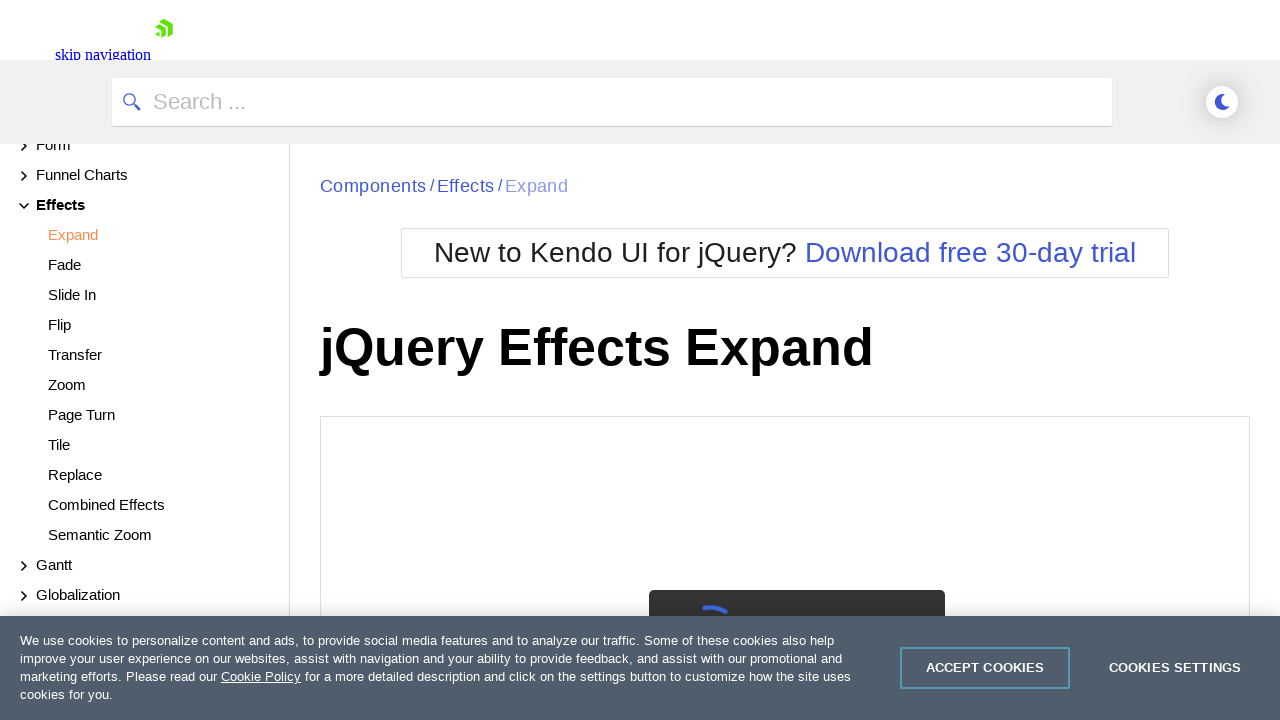

Located all product images on the page
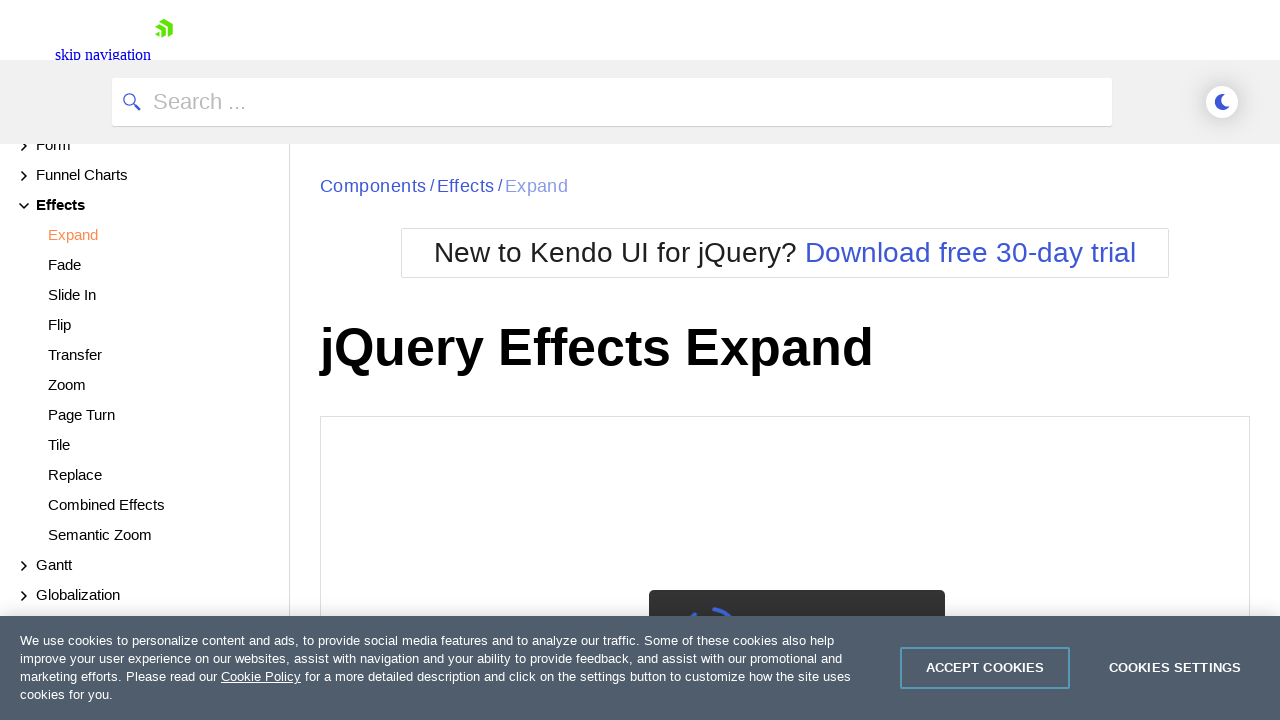

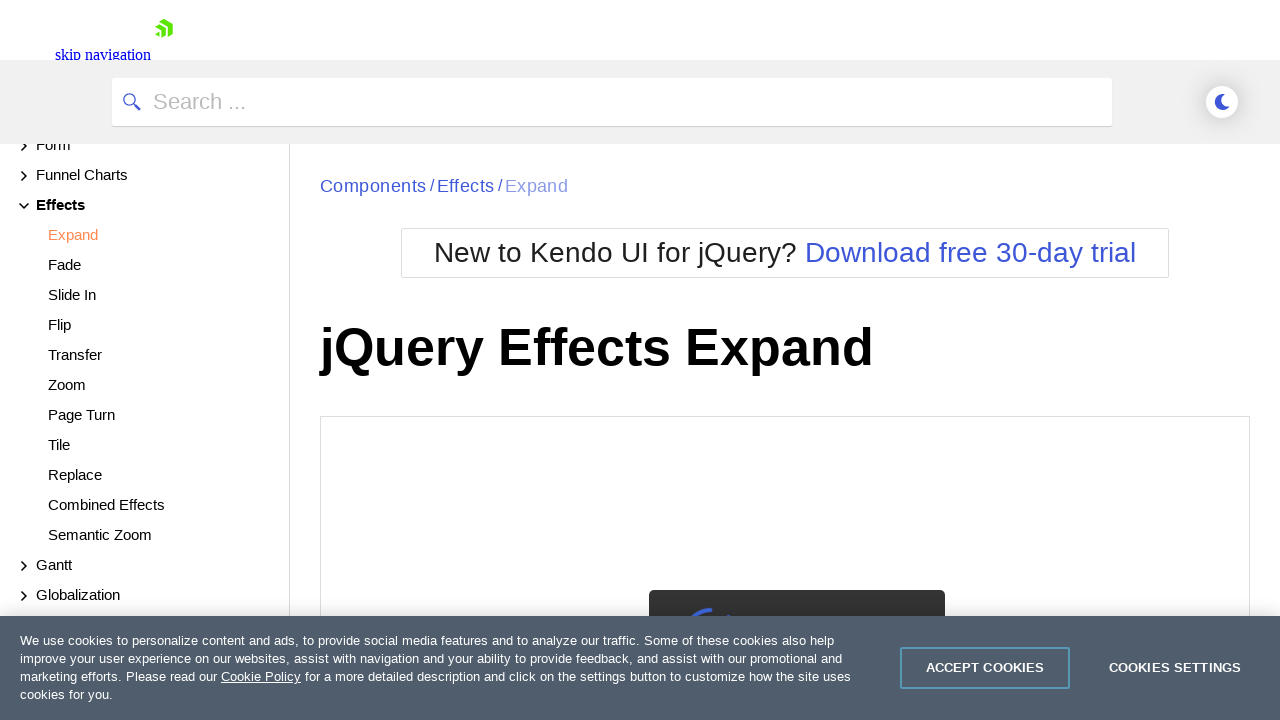